Tests that the DuckDuckGo page source contains the text "DuckDuckGo"

Starting URL: https://duckduckgo.com/

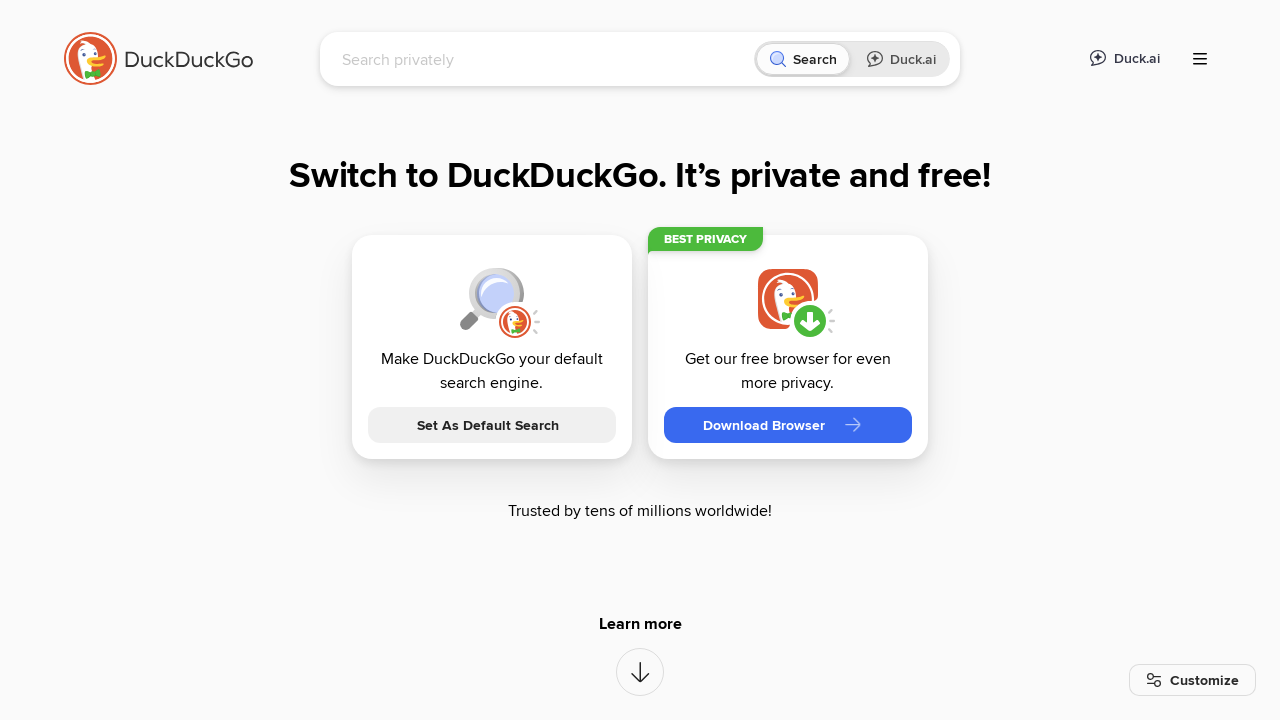

Verified that page source contains 'DuckDuckGo'
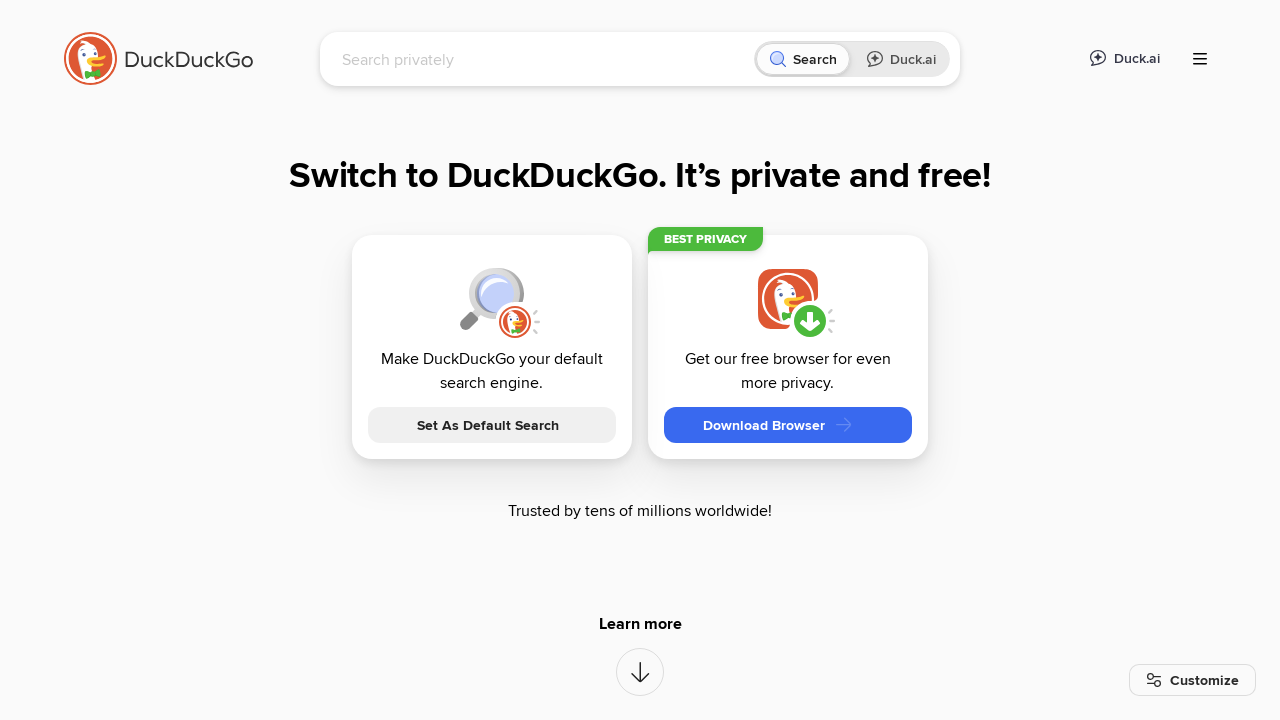

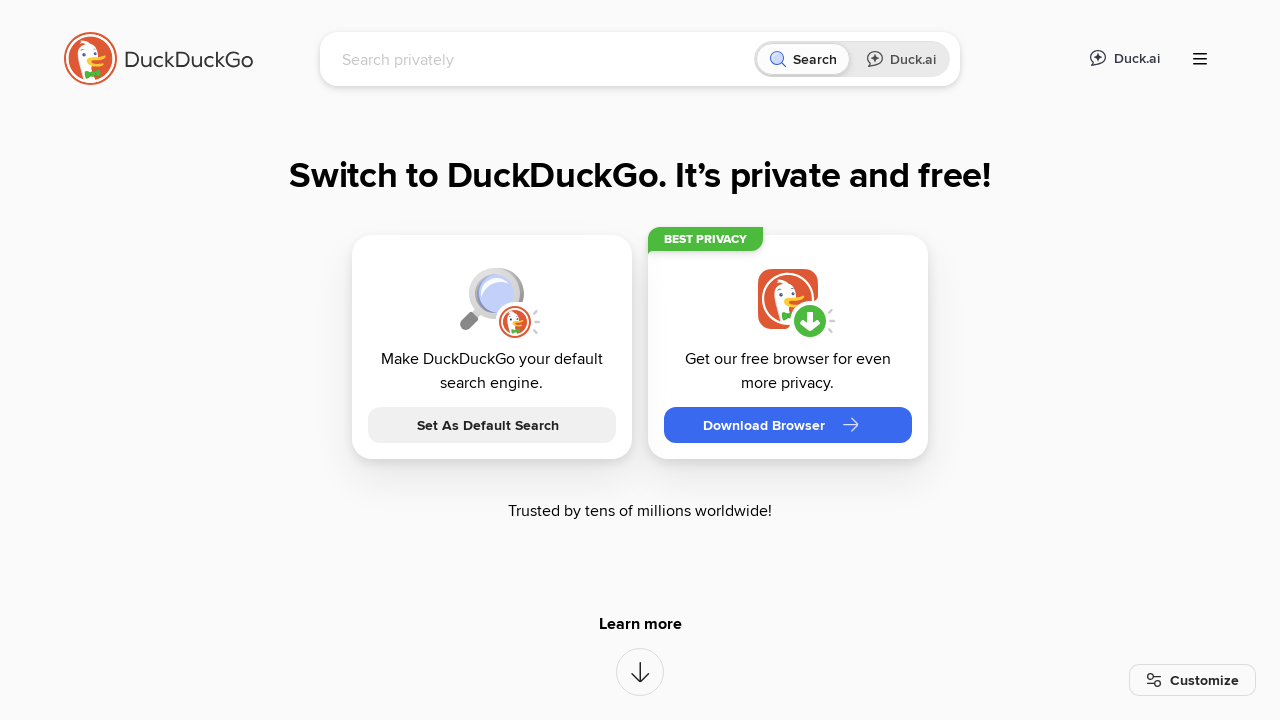